Tests the Employee Manager application to verify that unsaved changes don't persist when clicking cancel or switching between employees. The test edits an employee's name, cancels the change, and verifies the original name is restored.

Starting URL: https://devmountain-qa.github.io/employee-manager/1.2_Version/index.html

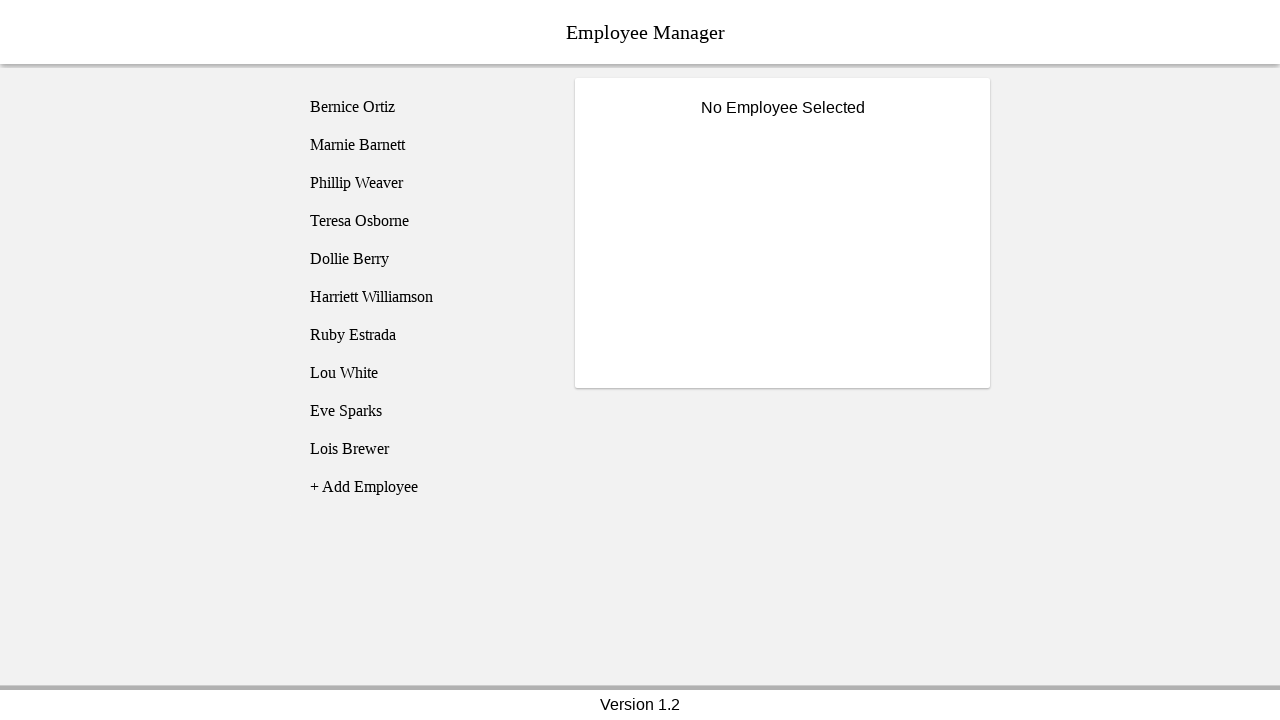

Clicked on employee 1 (Bernice Ortiz) at (425, 107) on [name='employee1']
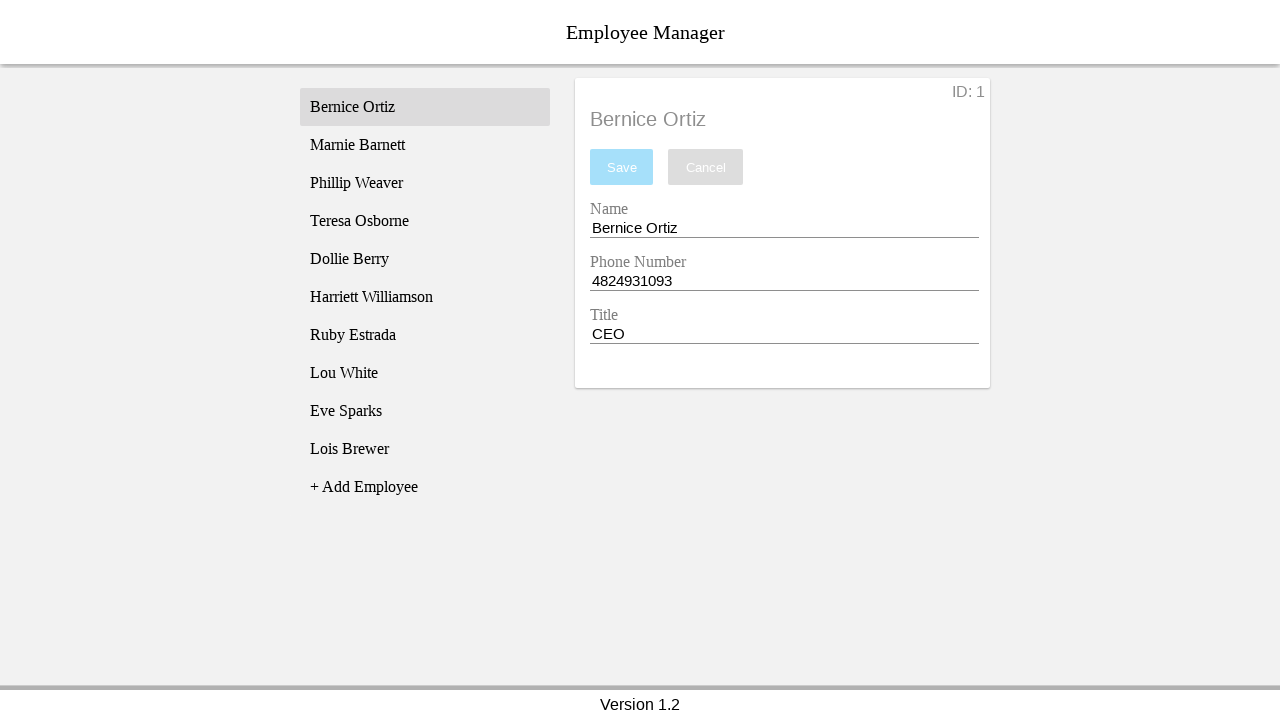

Name input field became visible
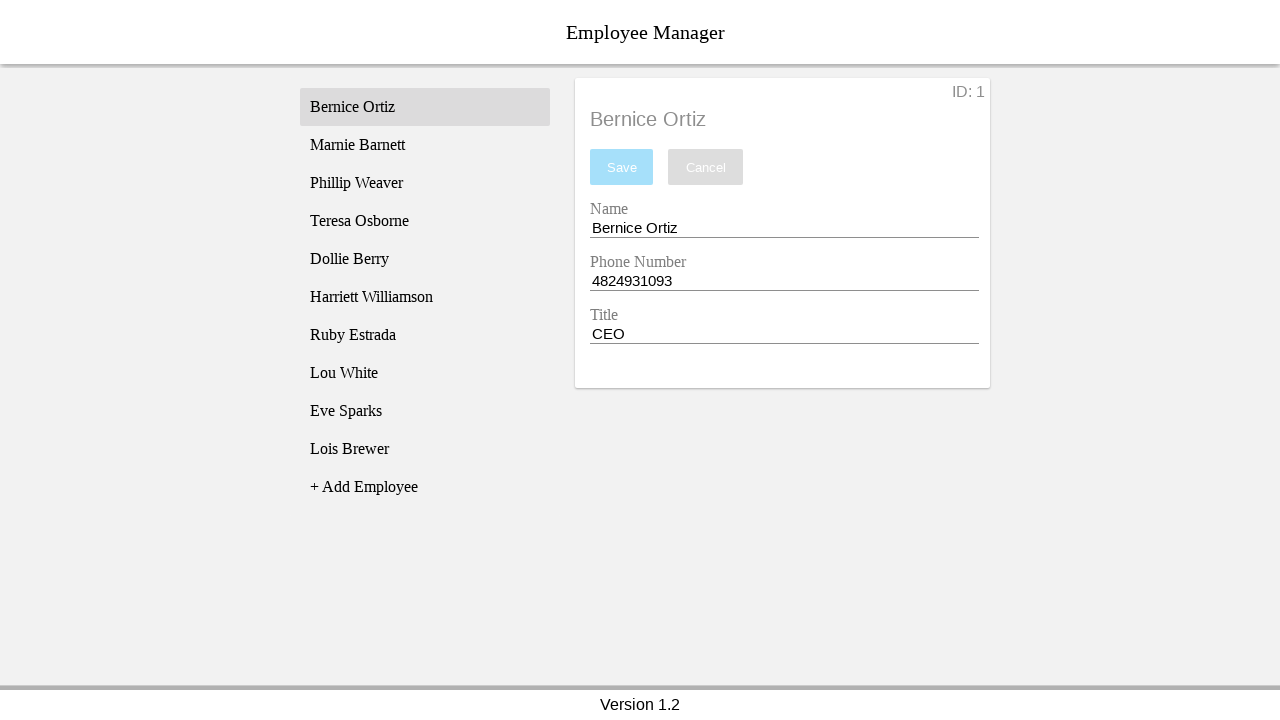

Filled name field with 'Test Name' on [name='nameEntry']
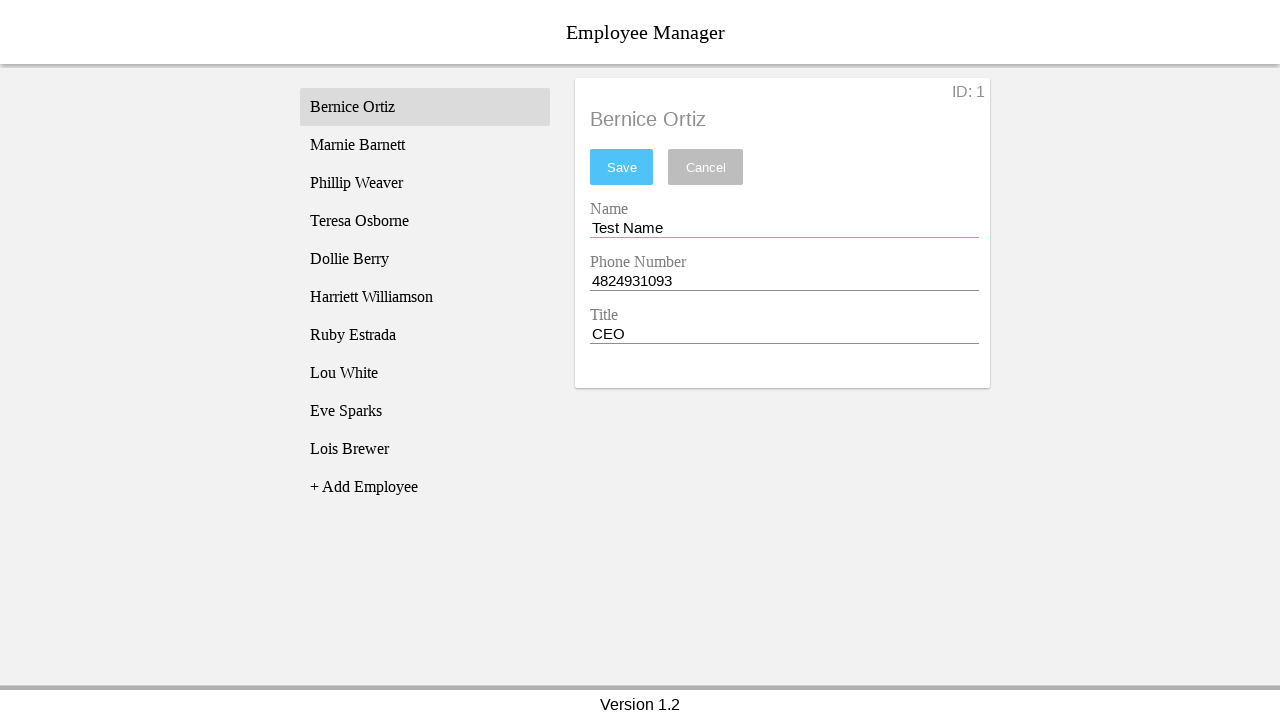

Clicked cancel button at (706, 167) on [name='cancel']
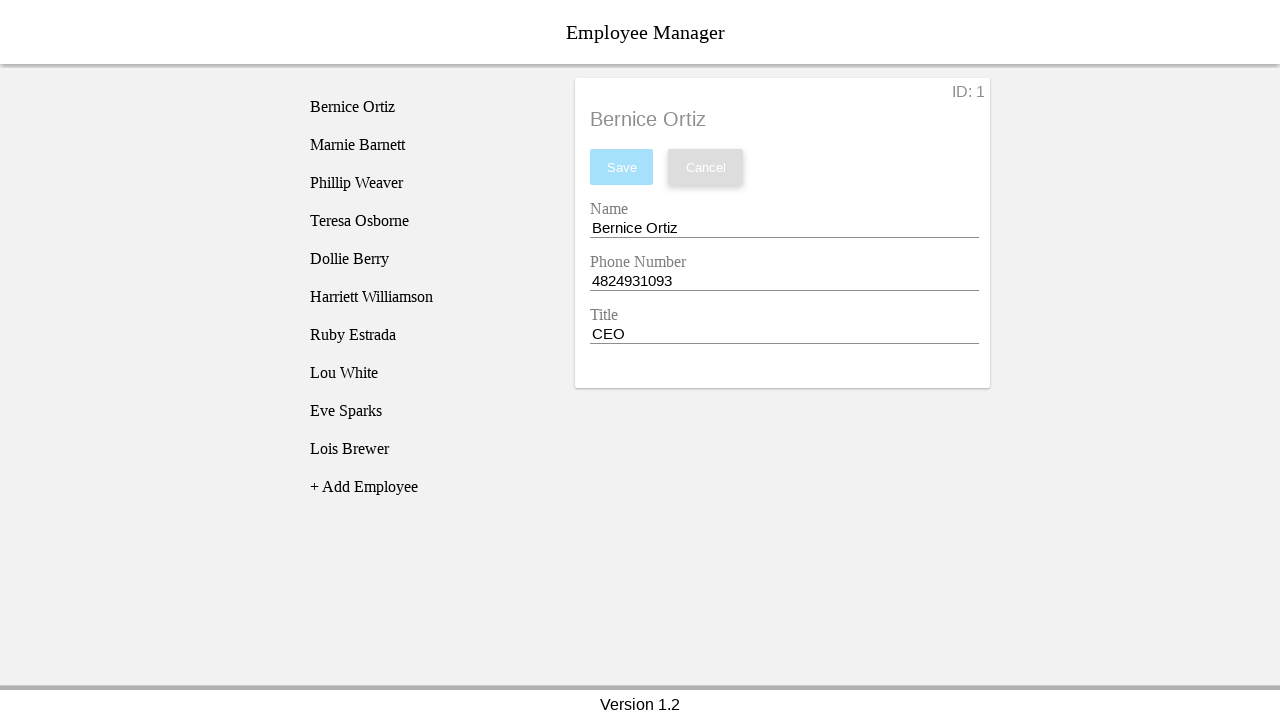

Employee title reverted to show 'Bernice'
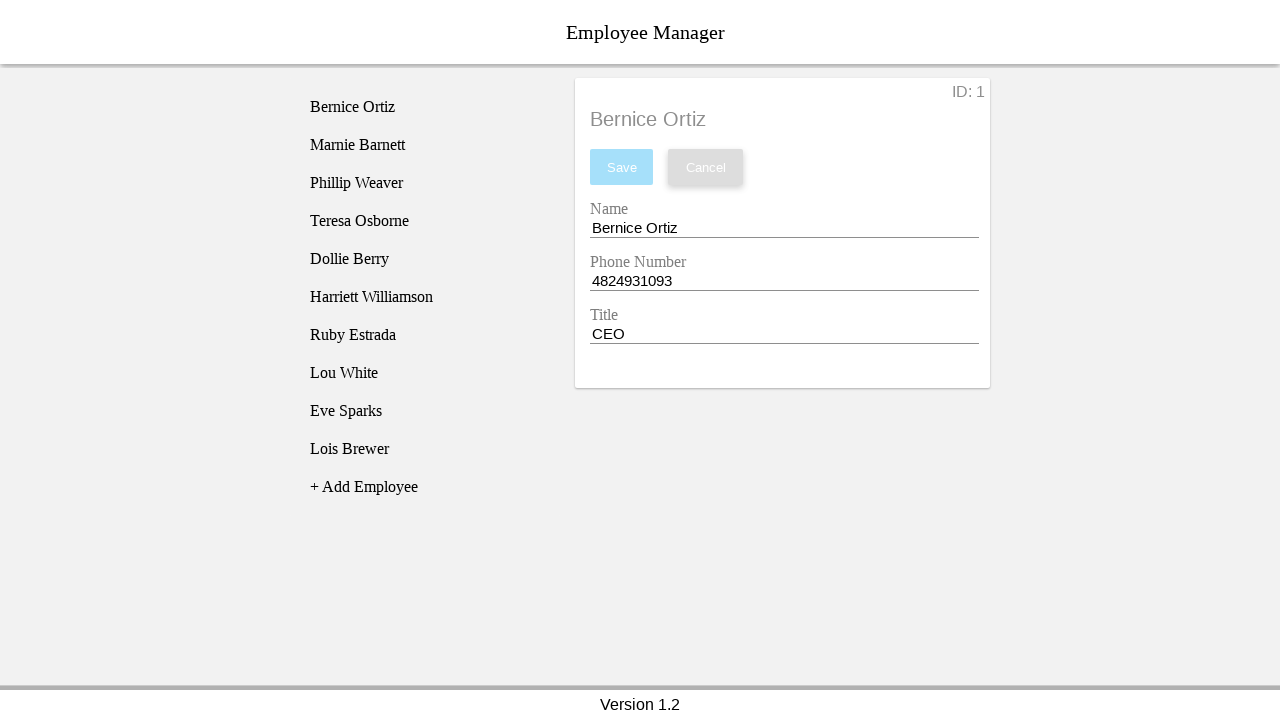

Verified name input contains 'Bernice' - original name restored
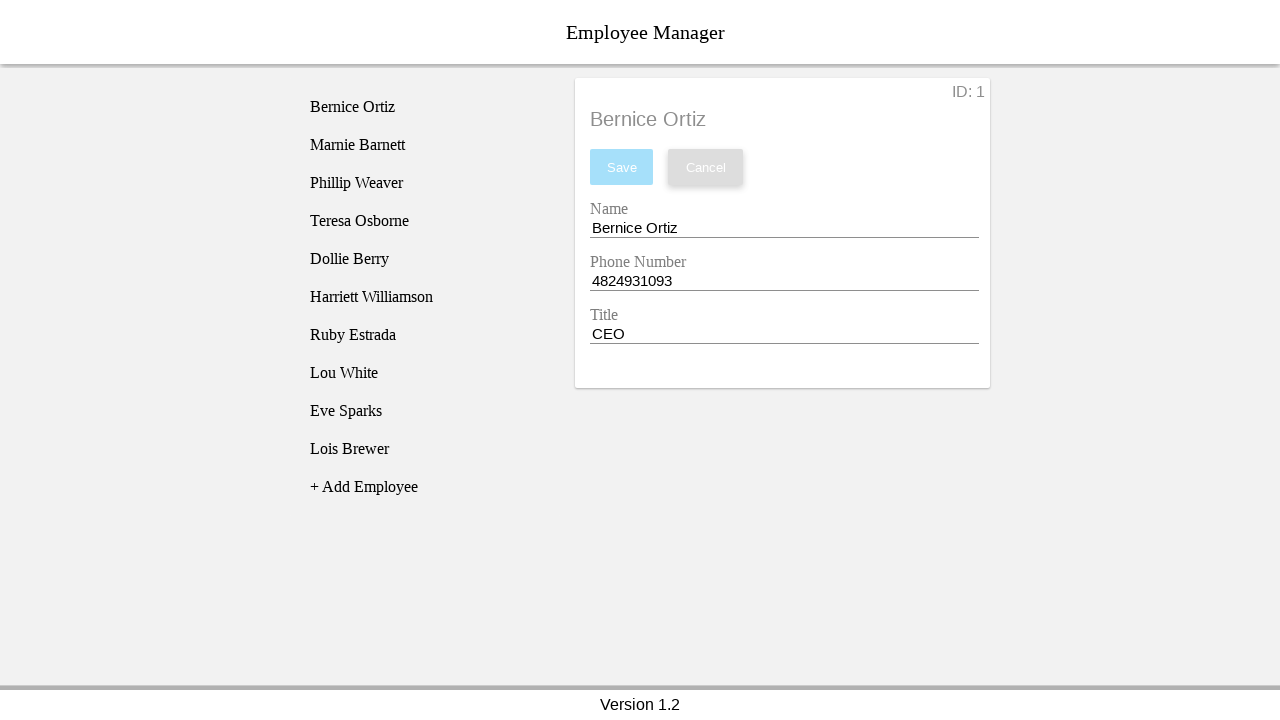

Clicked on employee 1 again at (425, 107) on [name='employee1']
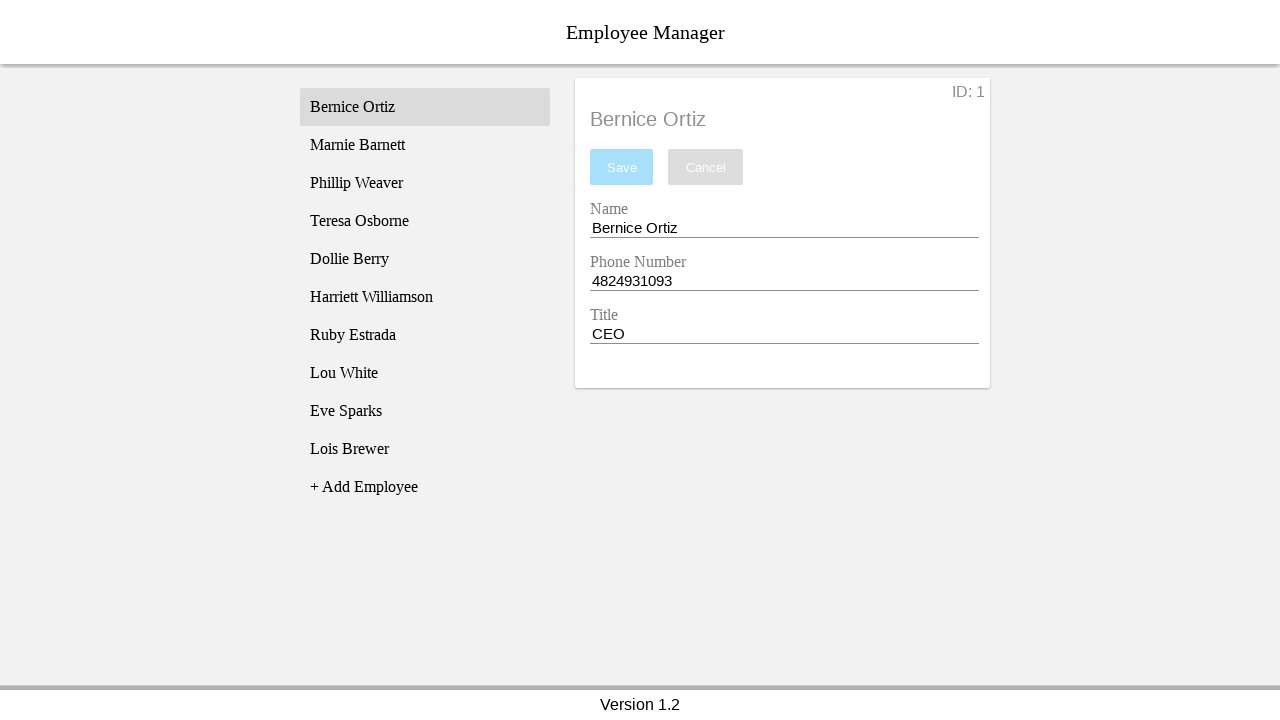

Name input field is visible
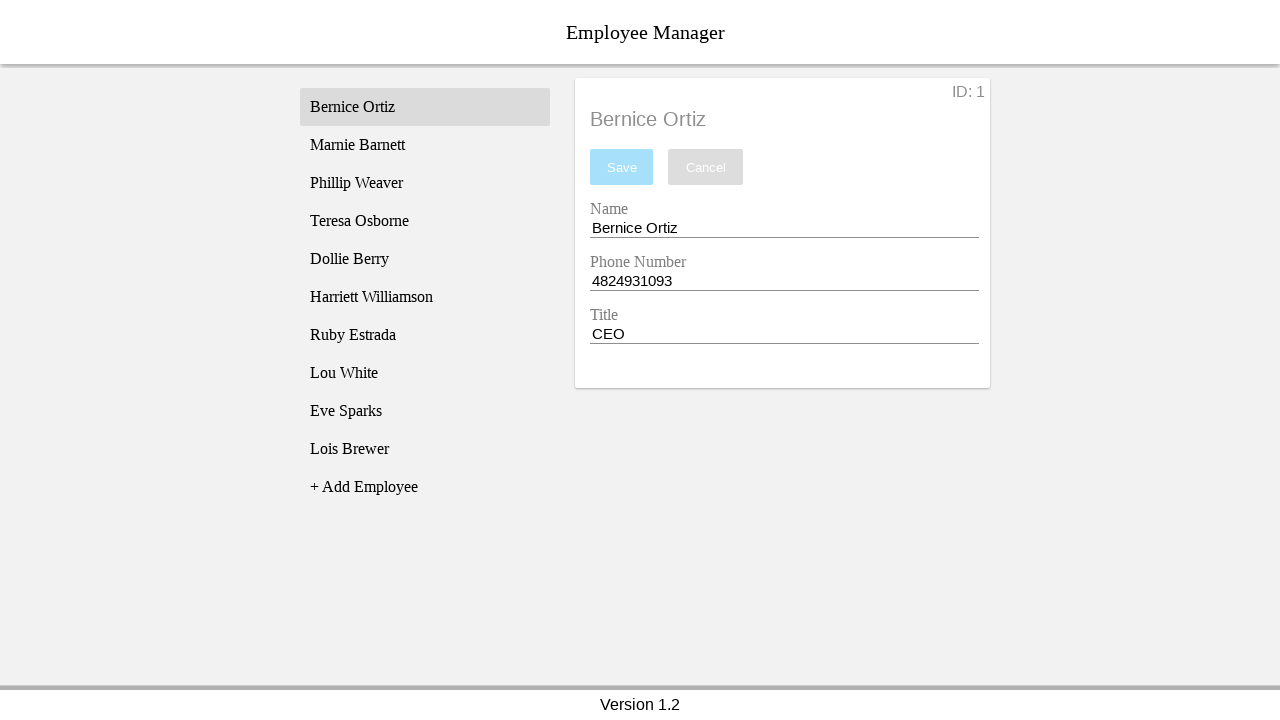

Filled name field with 'Test Name' again on [name='nameEntry']
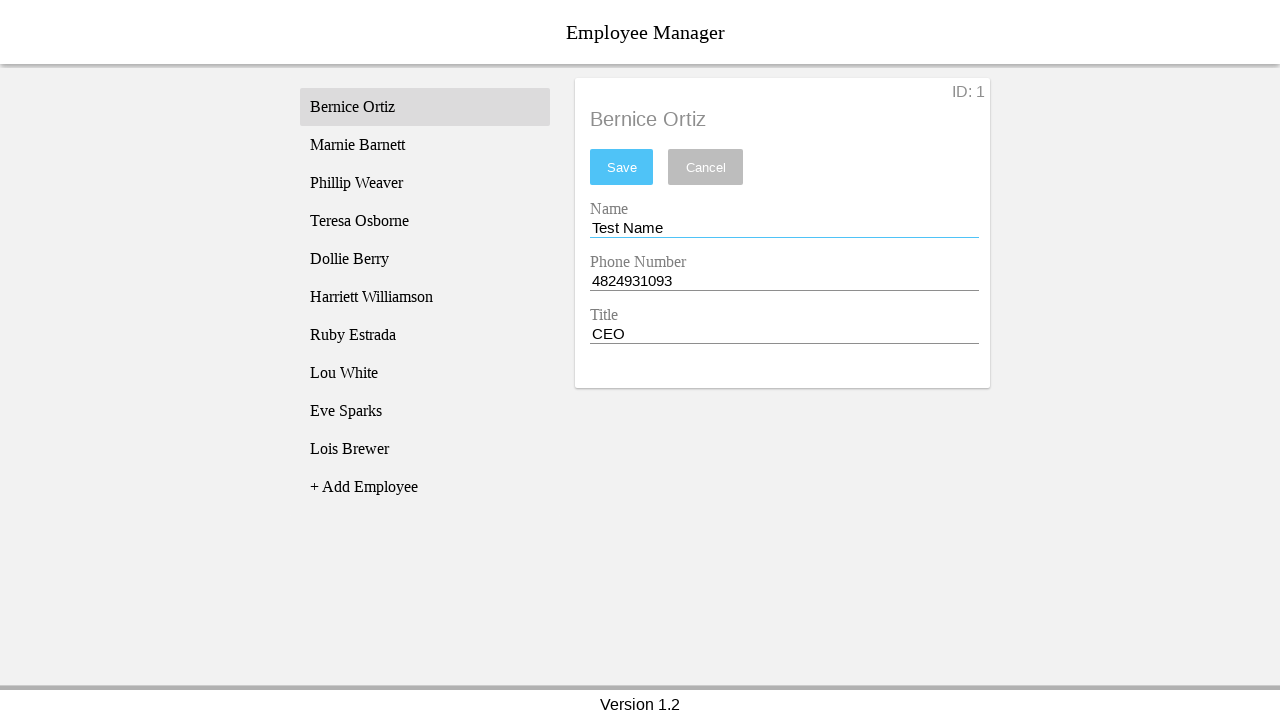

Switched to employee 2 (Marnie Barnett) without saving at (425, 145) on [name='employee2']
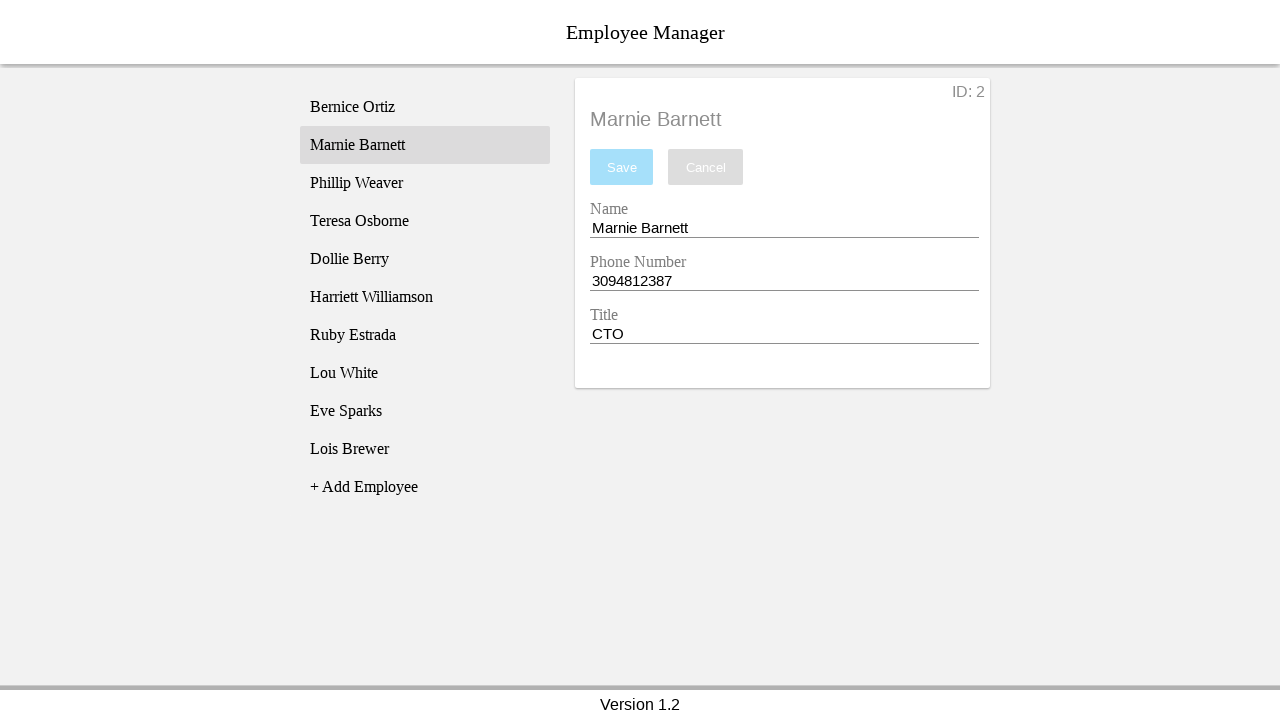

Waited for page transition
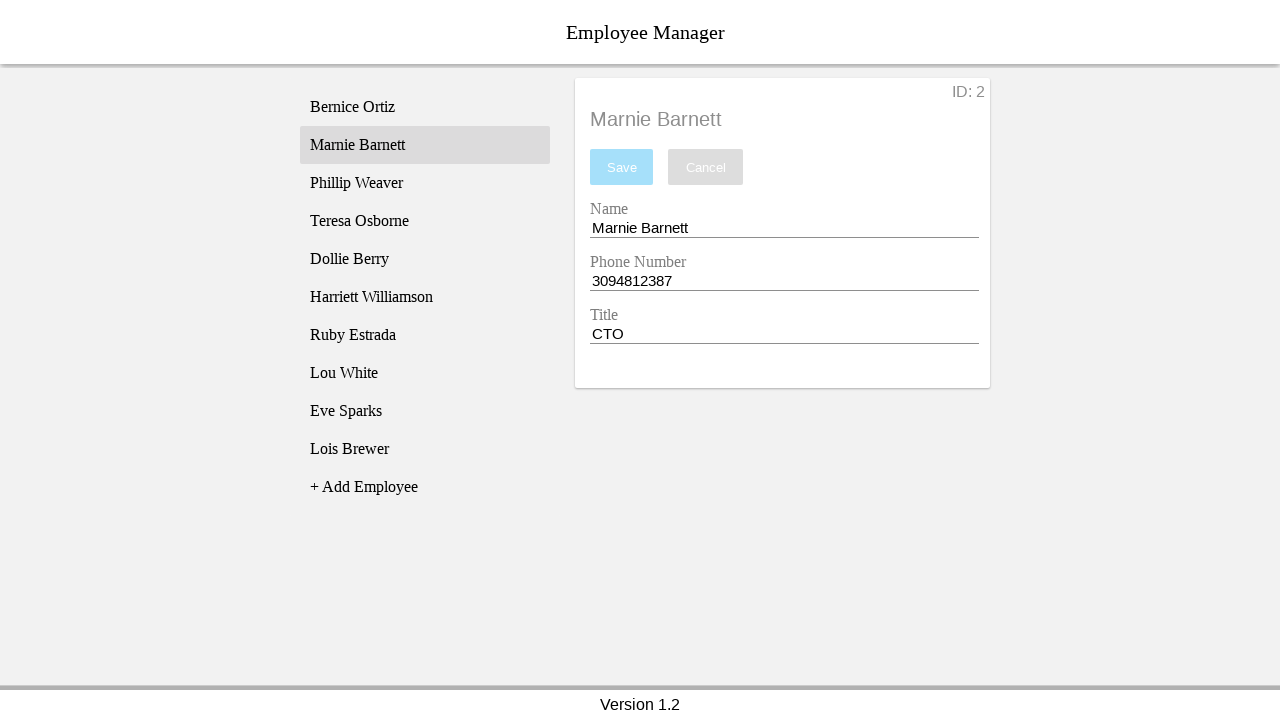

Switched back to employee 1 at (425, 107) on [name='employee1']
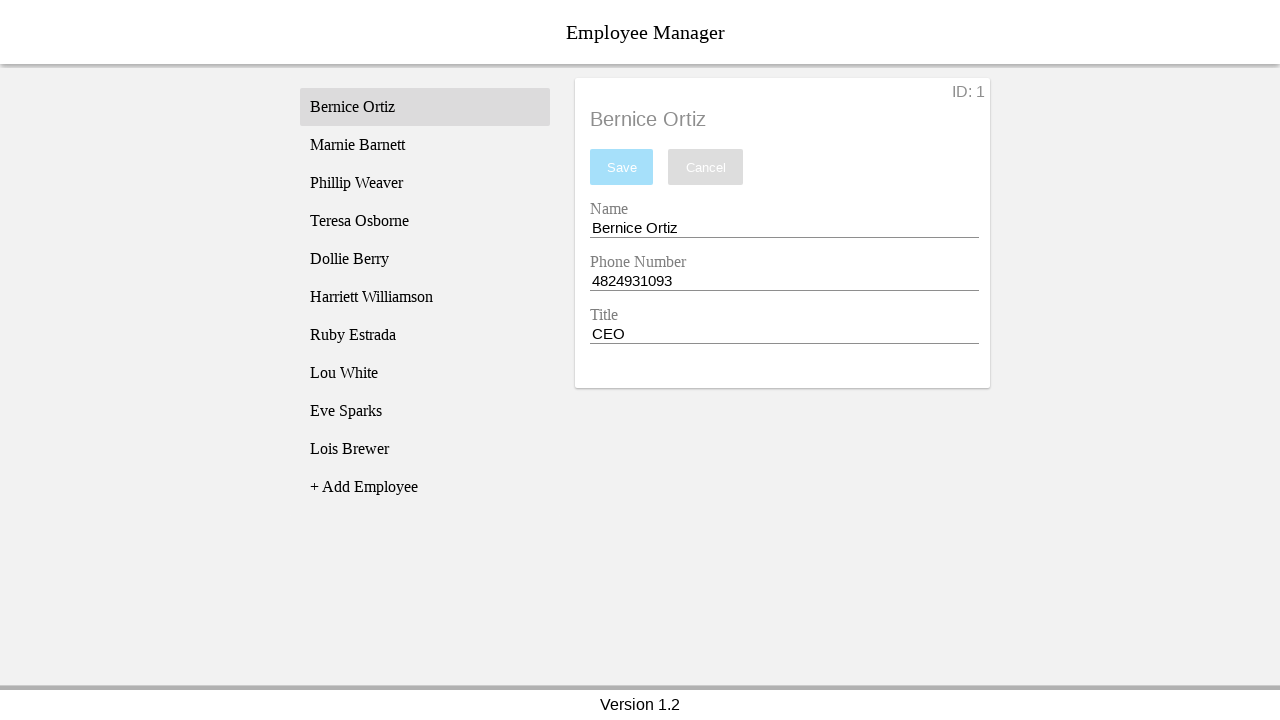

Employee title shows 'Bernice' after switching back
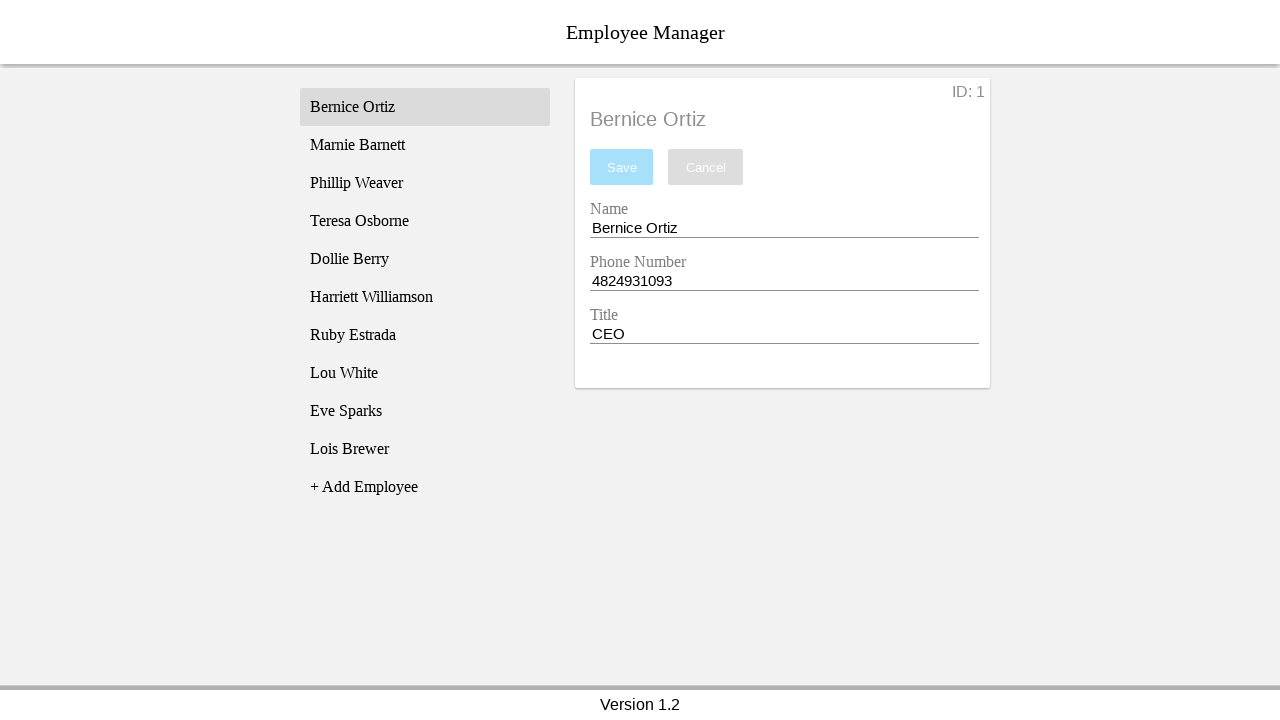

Verified name input contains 'Bernice' - unsaved changes did not persist
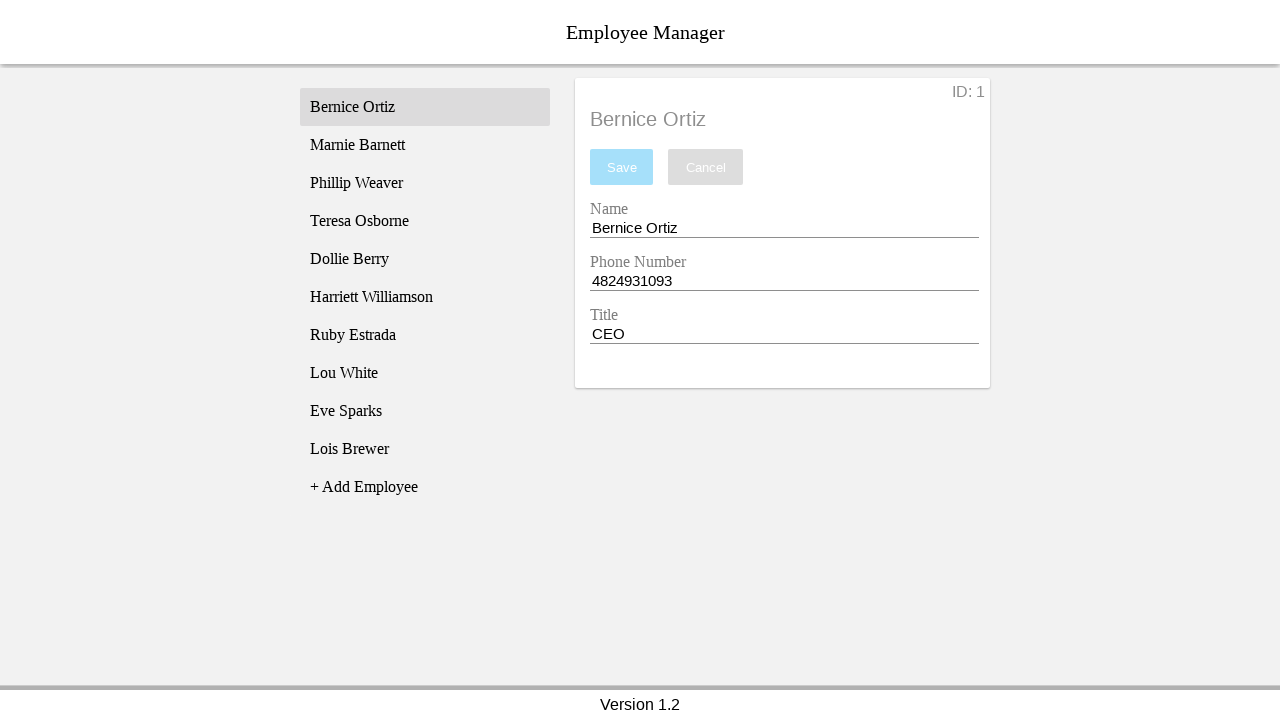

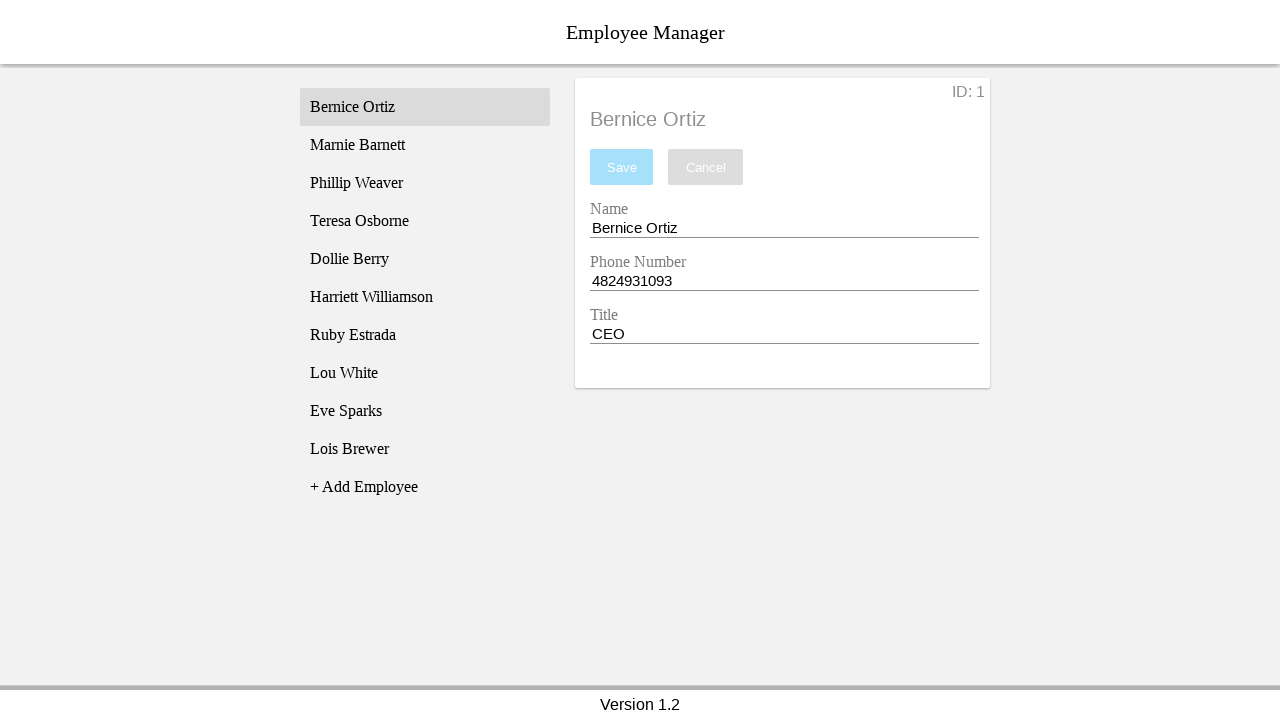